Tests click events by clicking multiple buttons and verifying that each button displays the expected animal sound text.

Starting URL: https://practice-automation.com/click-events/

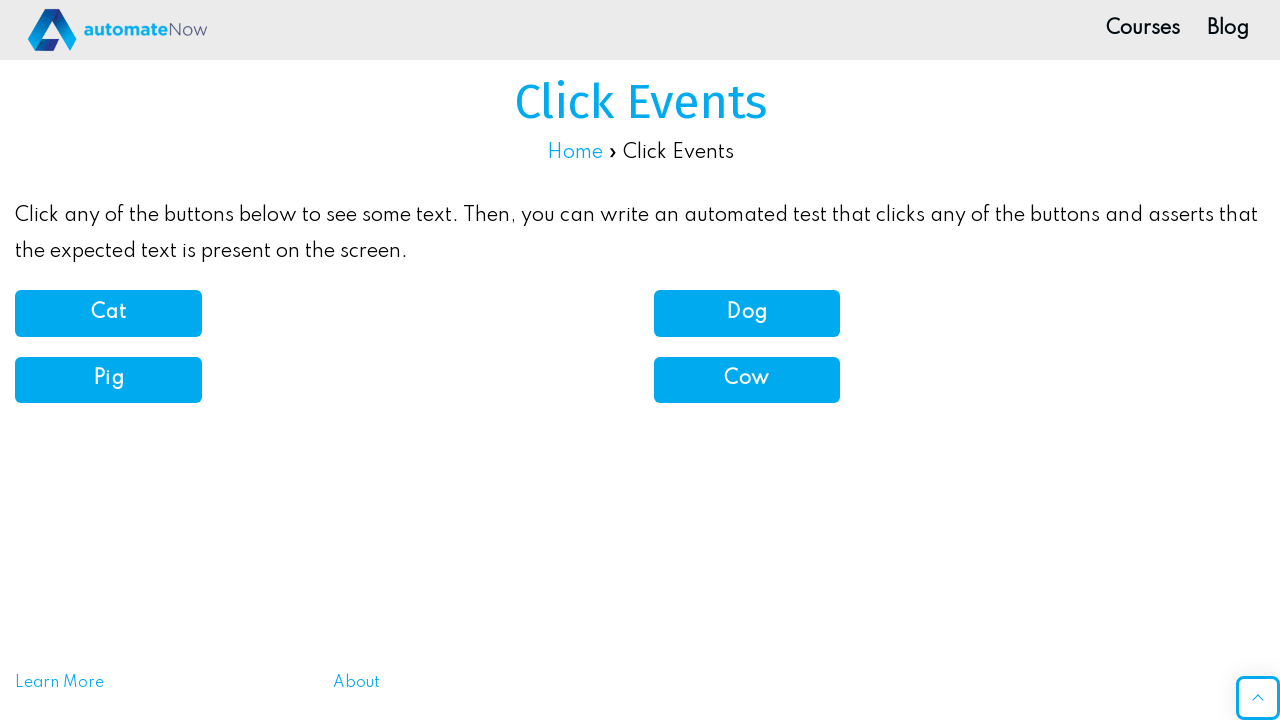

Located all custom buttons with class .custom_btn.btn_hover
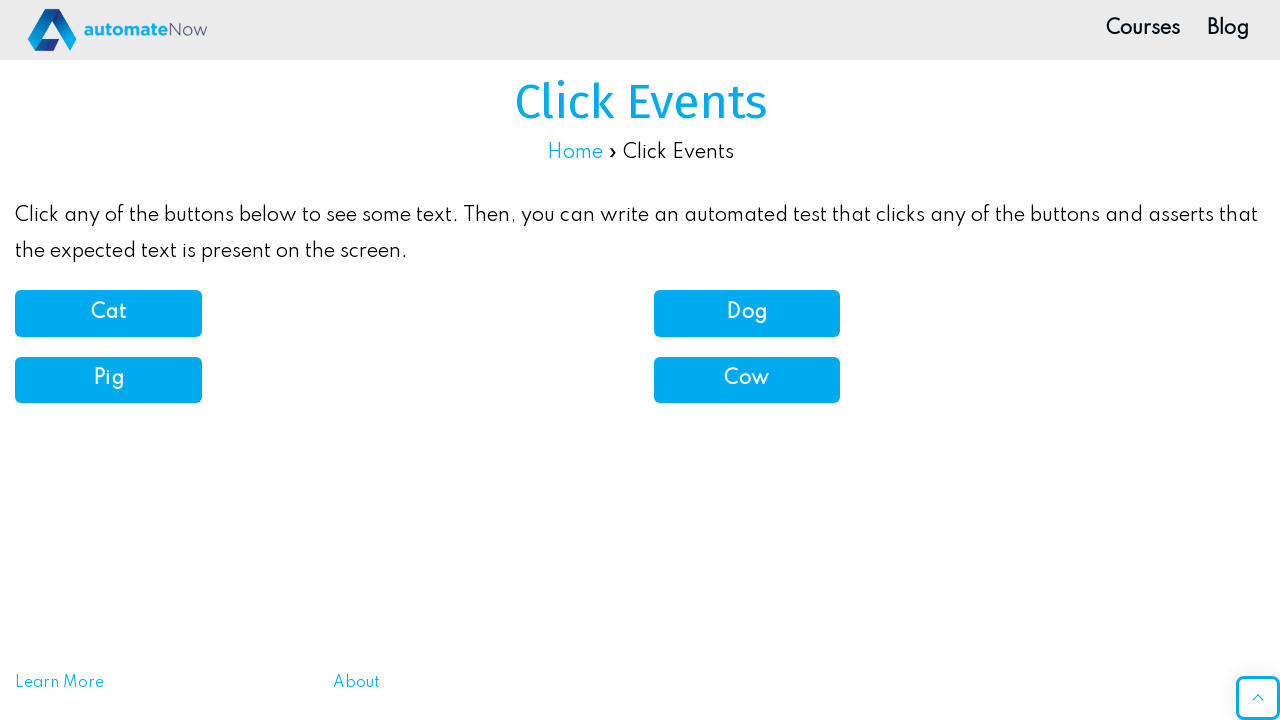

Retrieved button count: 4 buttons found
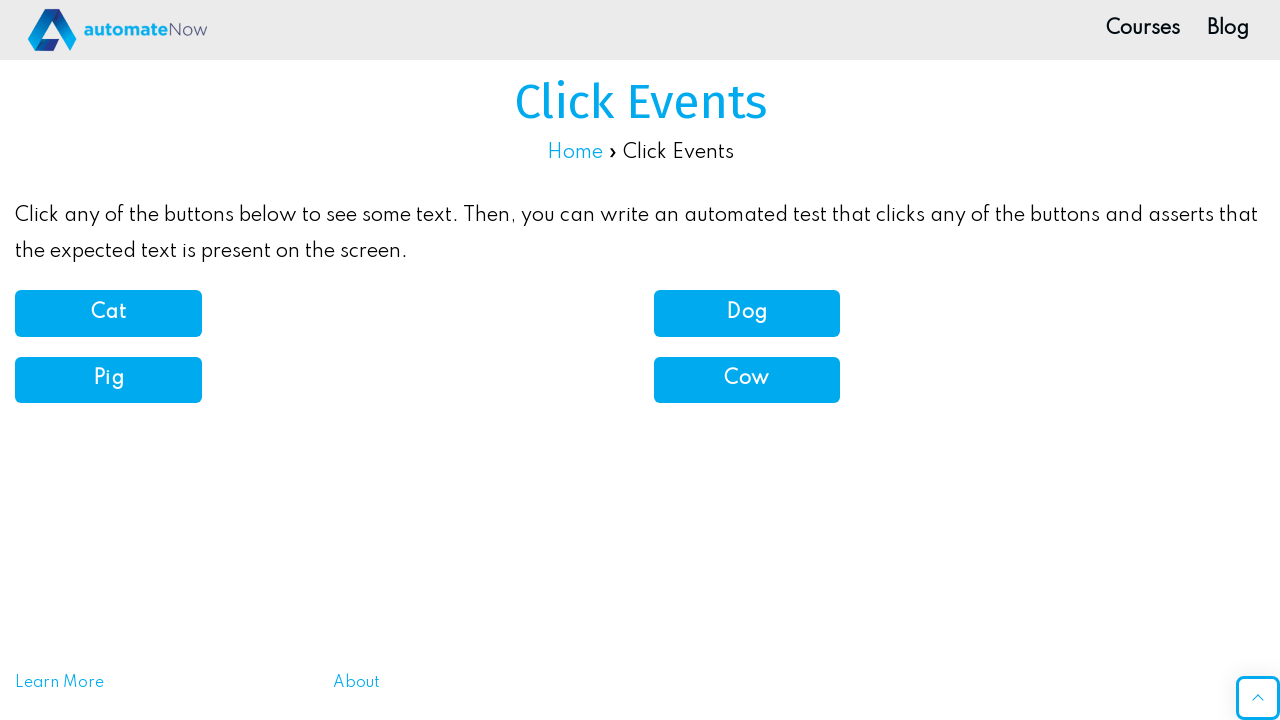

Clicked button 1 of 4 at (108, 313) on .custom_btn.btn_hover >> nth=0
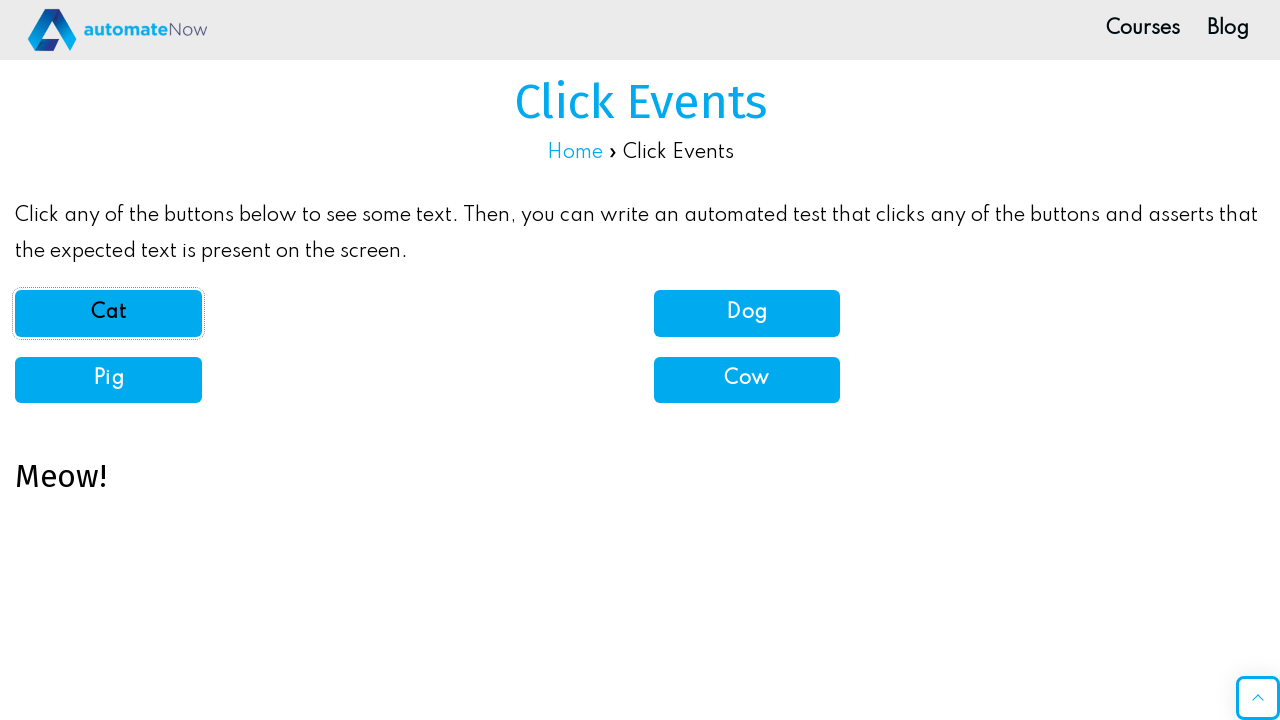

Demo text updated after clicking button 1
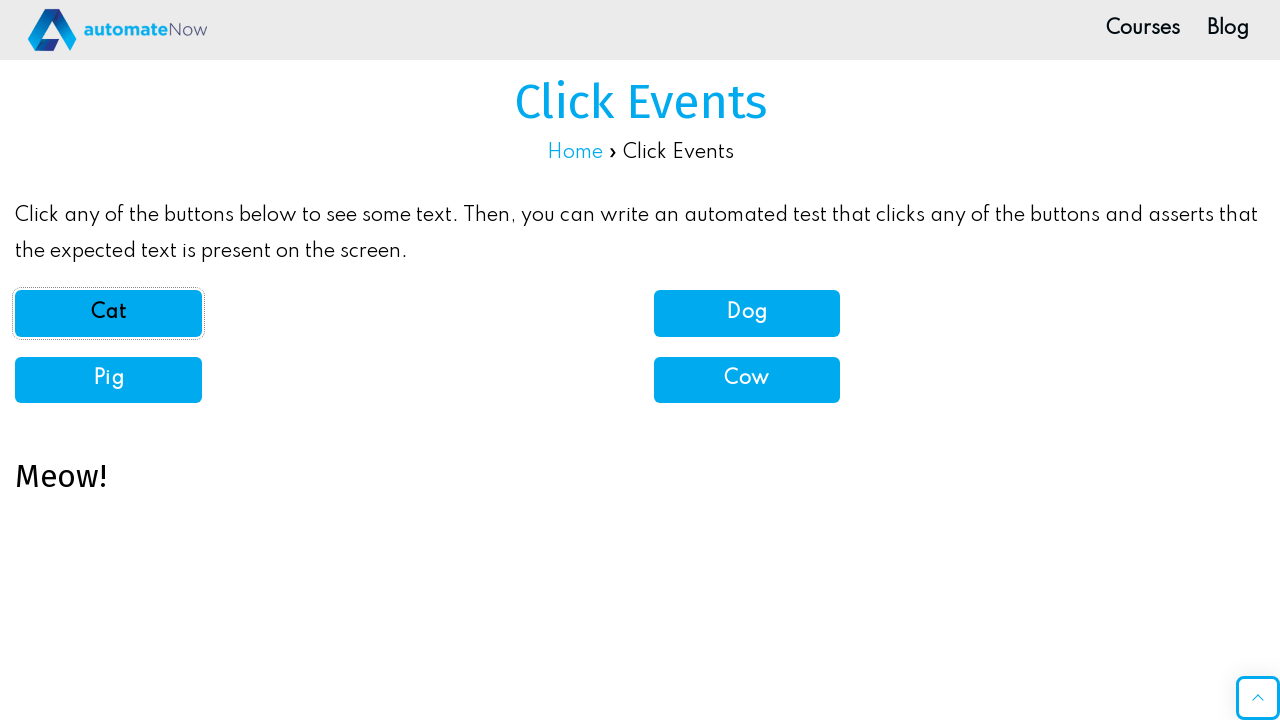

Clicked button 2 of 4 at (747, 313) on .custom_btn.btn_hover >> nth=1
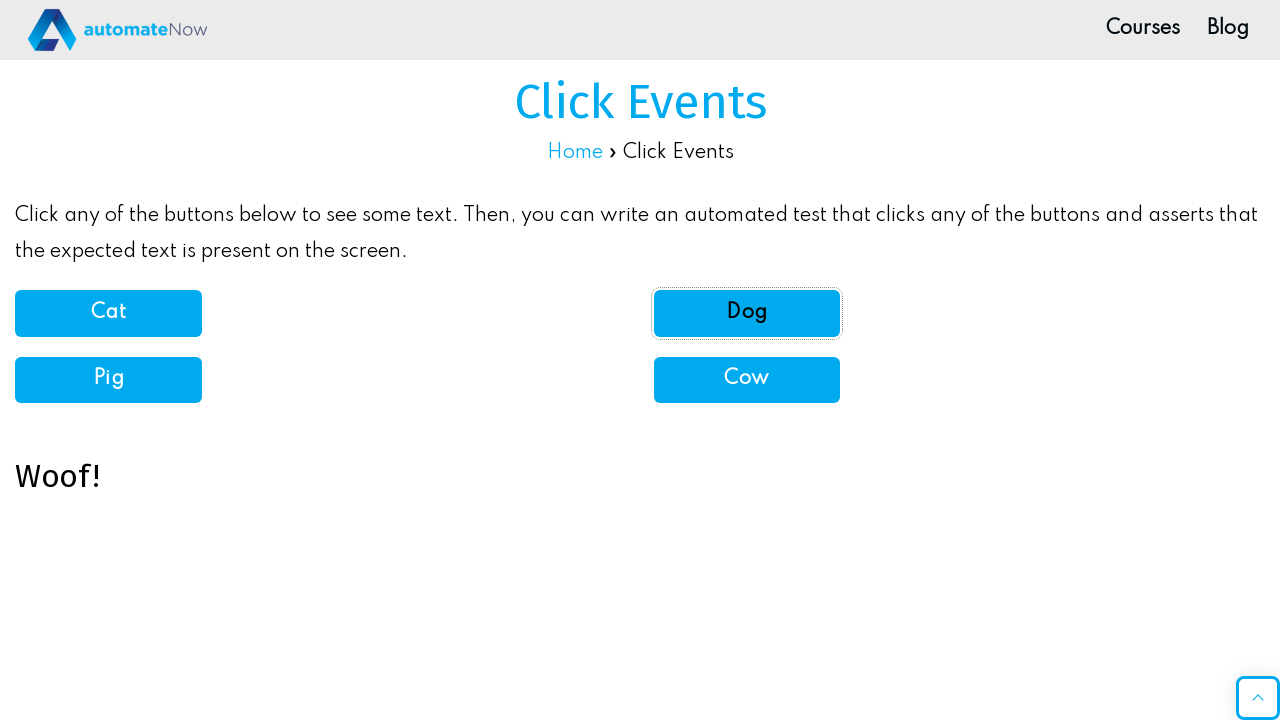

Demo text updated after clicking button 2
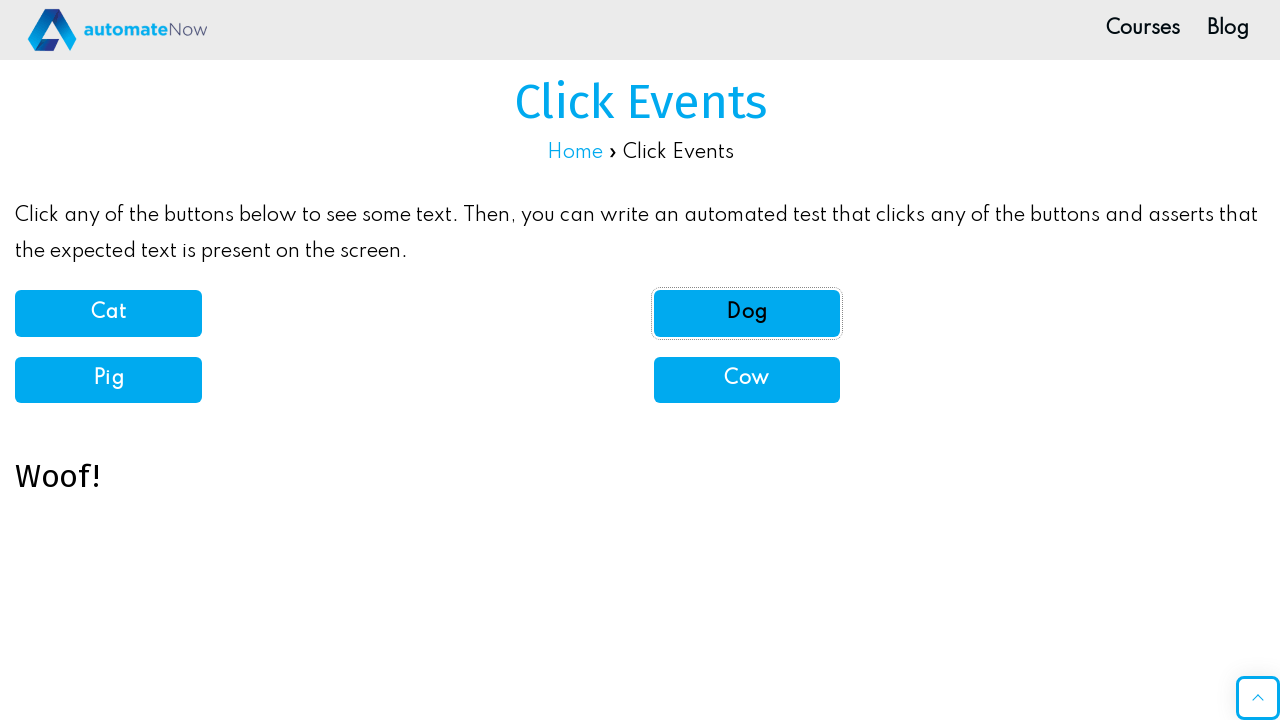

Clicked button 3 of 4 at (108, 380) on .custom_btn.btn_hover >> nth=2
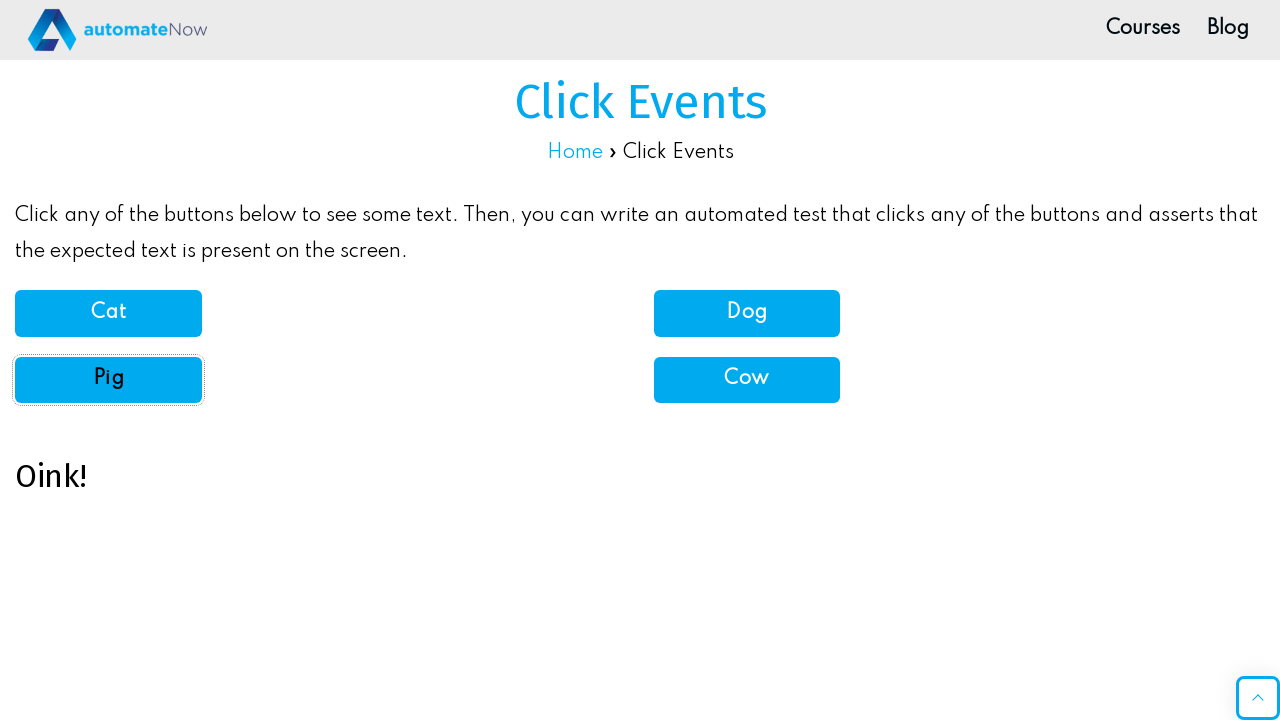

Demo text updated after clicking button 3
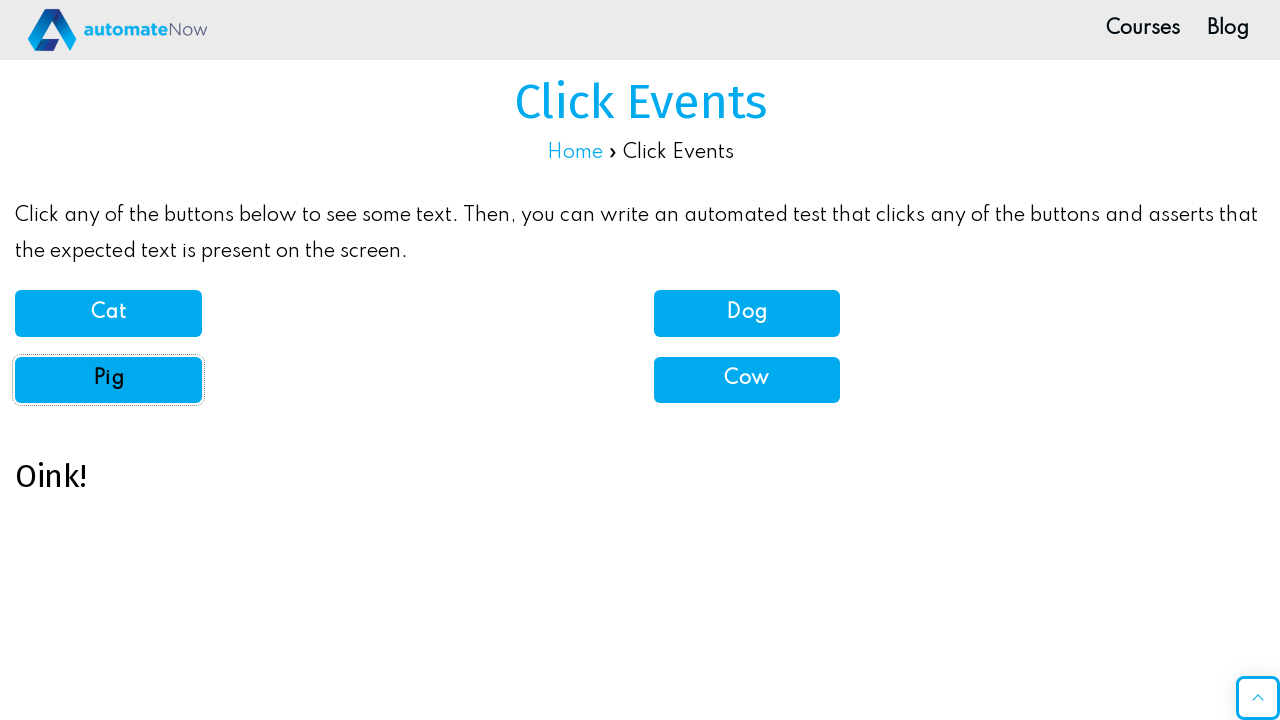

Clicked button 4 of 4 at (747, 380) on .custom_btn.btn_hover >> nth=3
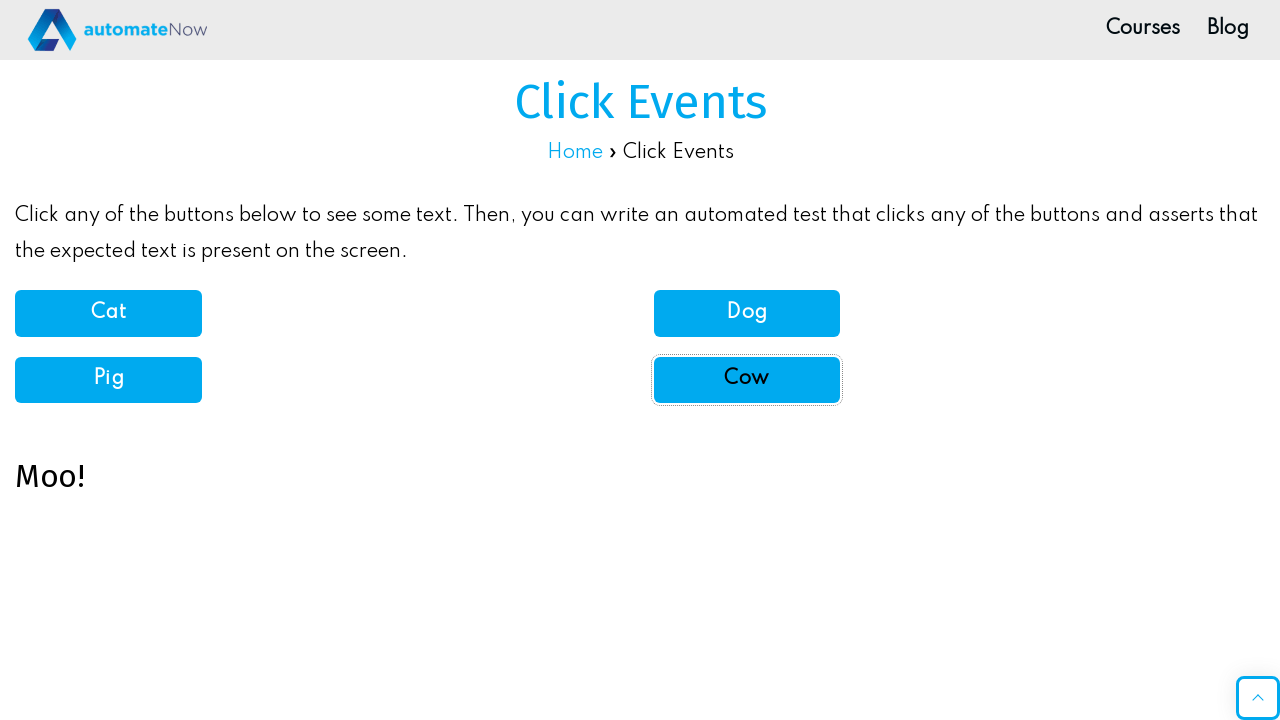

Demo text updated after clicking button 4
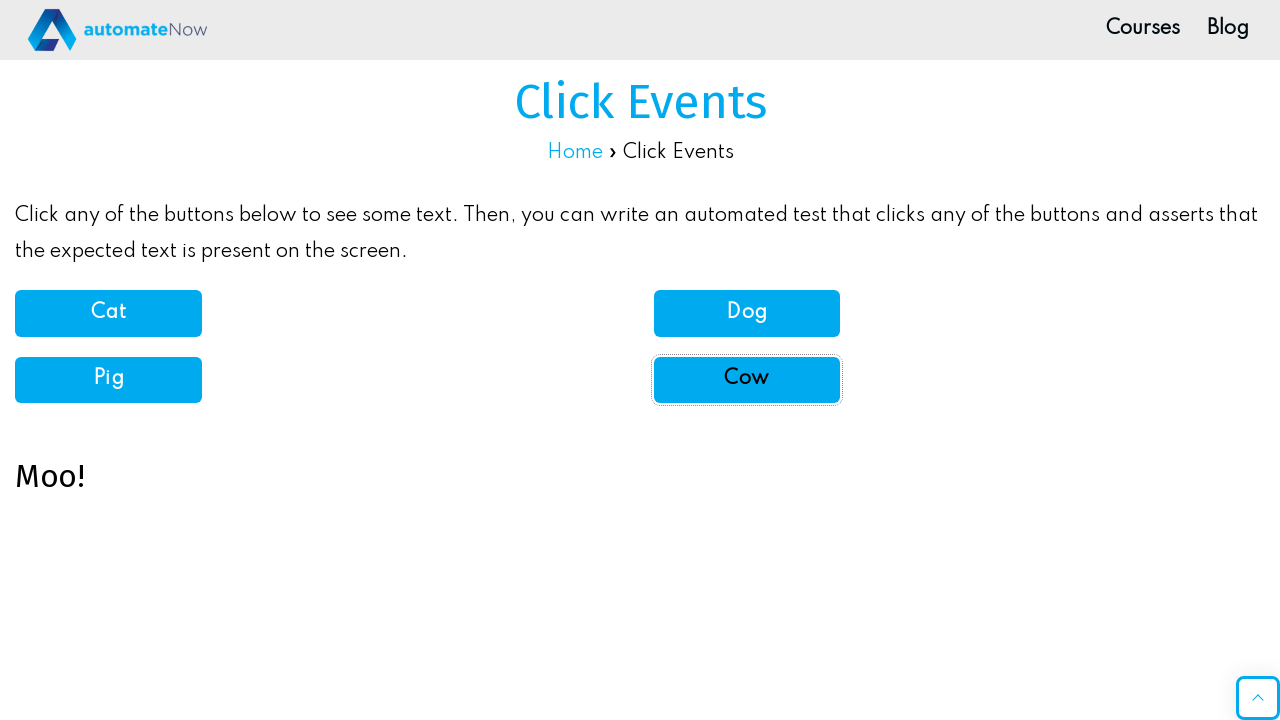

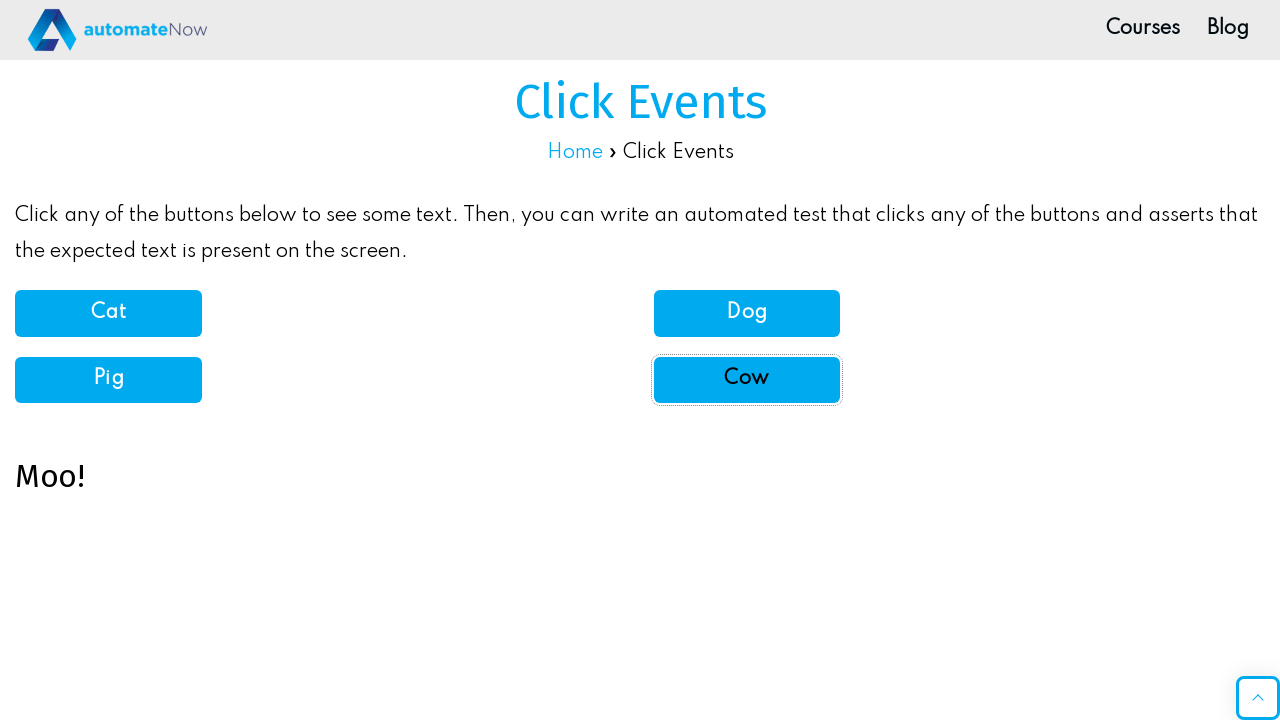